Tests 3ddd.ru navigation by clicking the 3D Models button and verifying URL change

Starting URL: https://3ddd.ru/

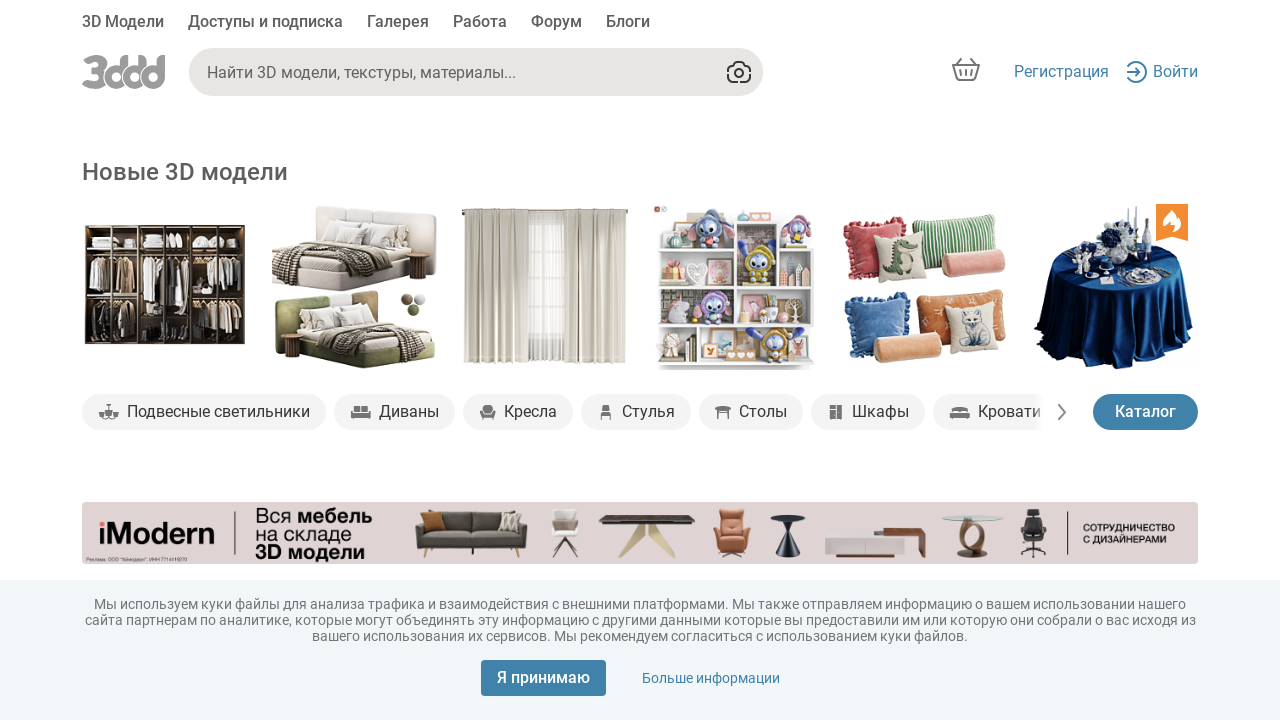

Clicked on 3D Models button at (123, 24) on xpath=//*[text()='3D Модели']
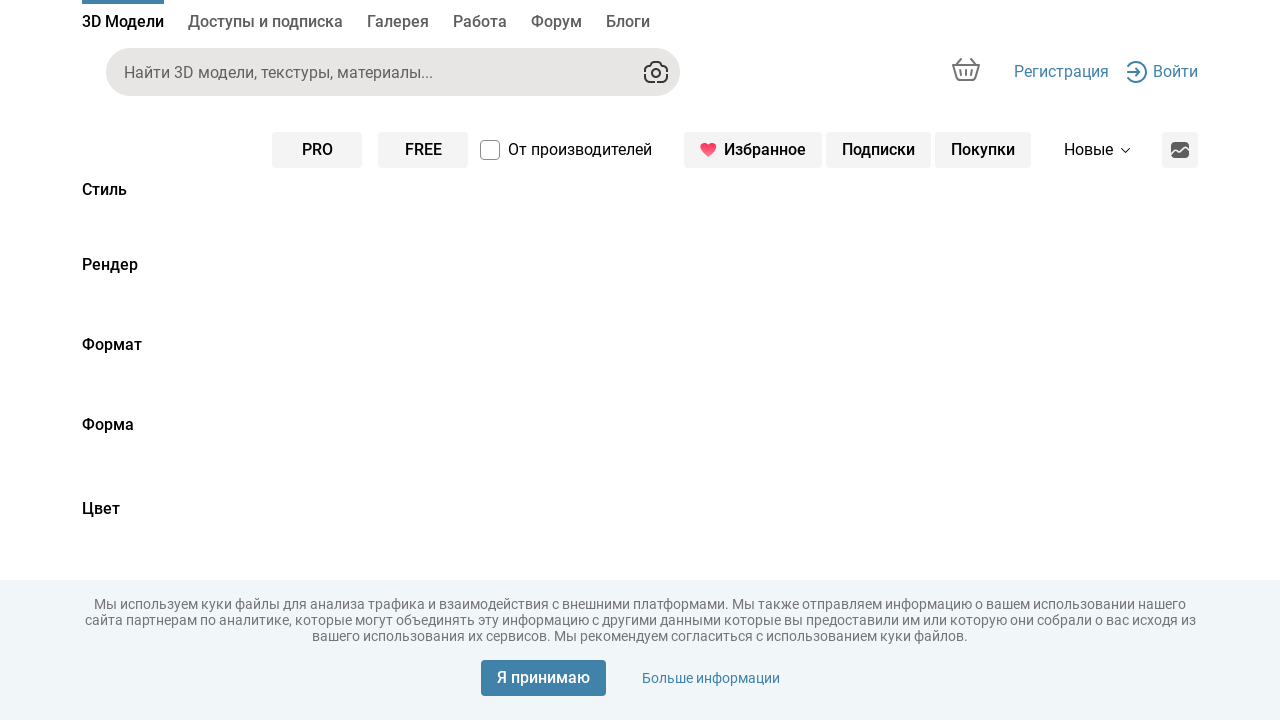

Navigation to 3D Models page completed, URL changed to **/3dmodels
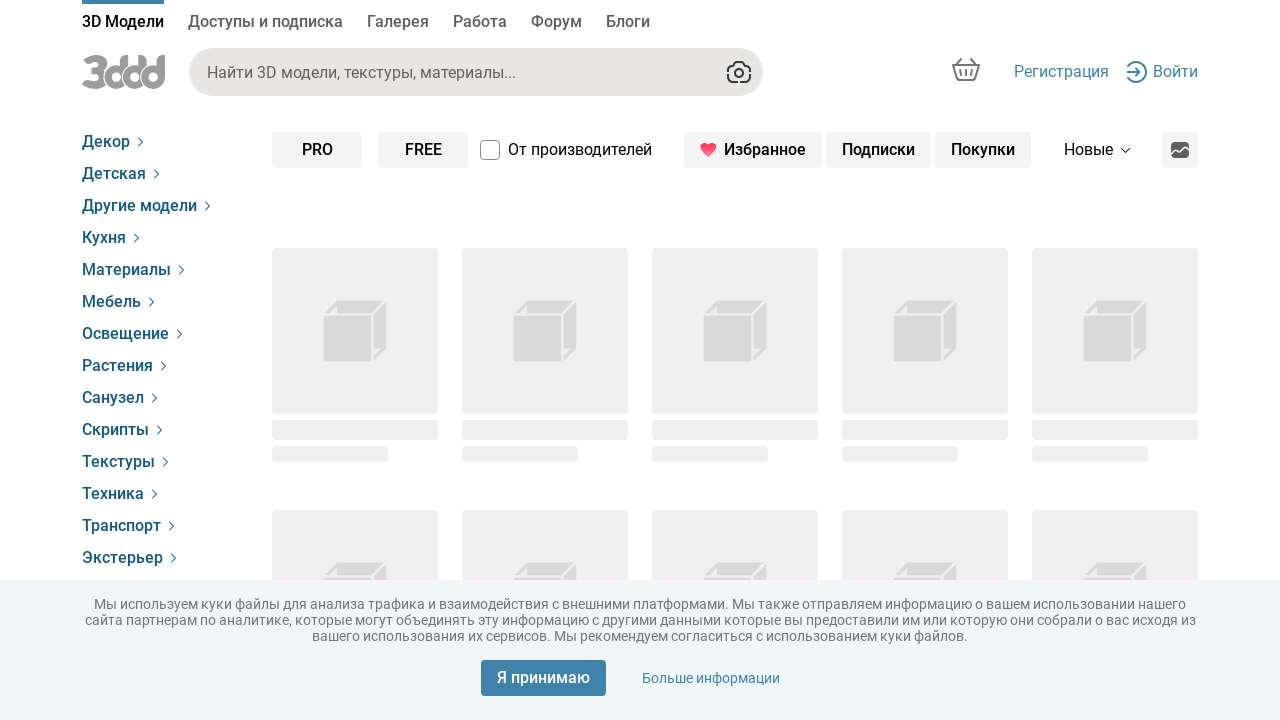

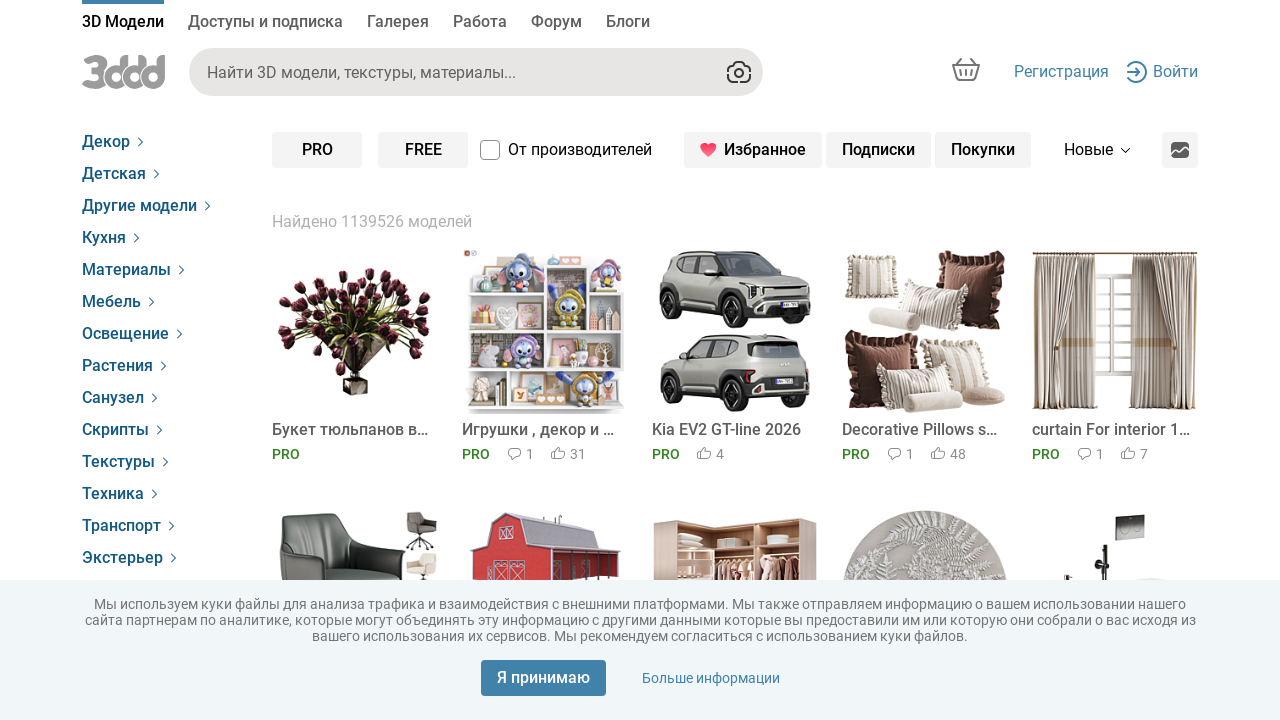